Tests jQuery UI selectmenu dropdown functionality by switching to the demo iframe and interacting with the speed dropdown using keyboard navigation.

Starting URL: https://jqueryui.com/selectmenu/#default

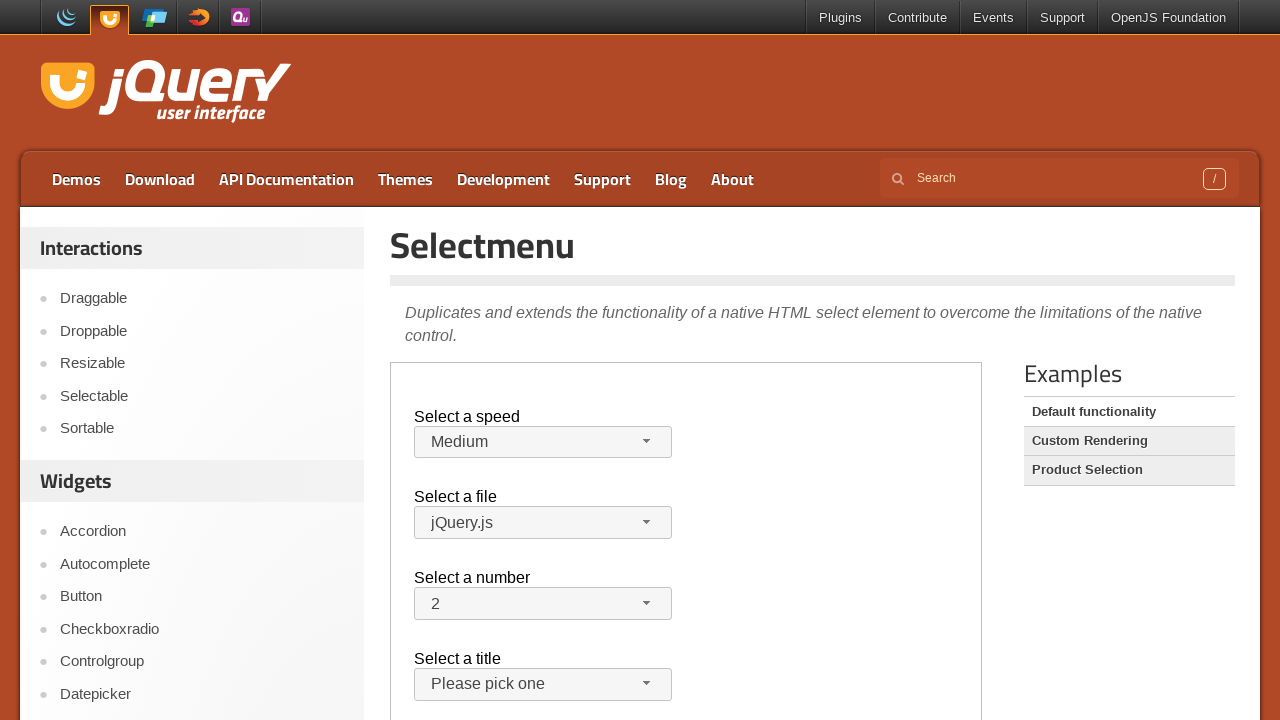

Navigated to jQuery UI selectmenu demo page
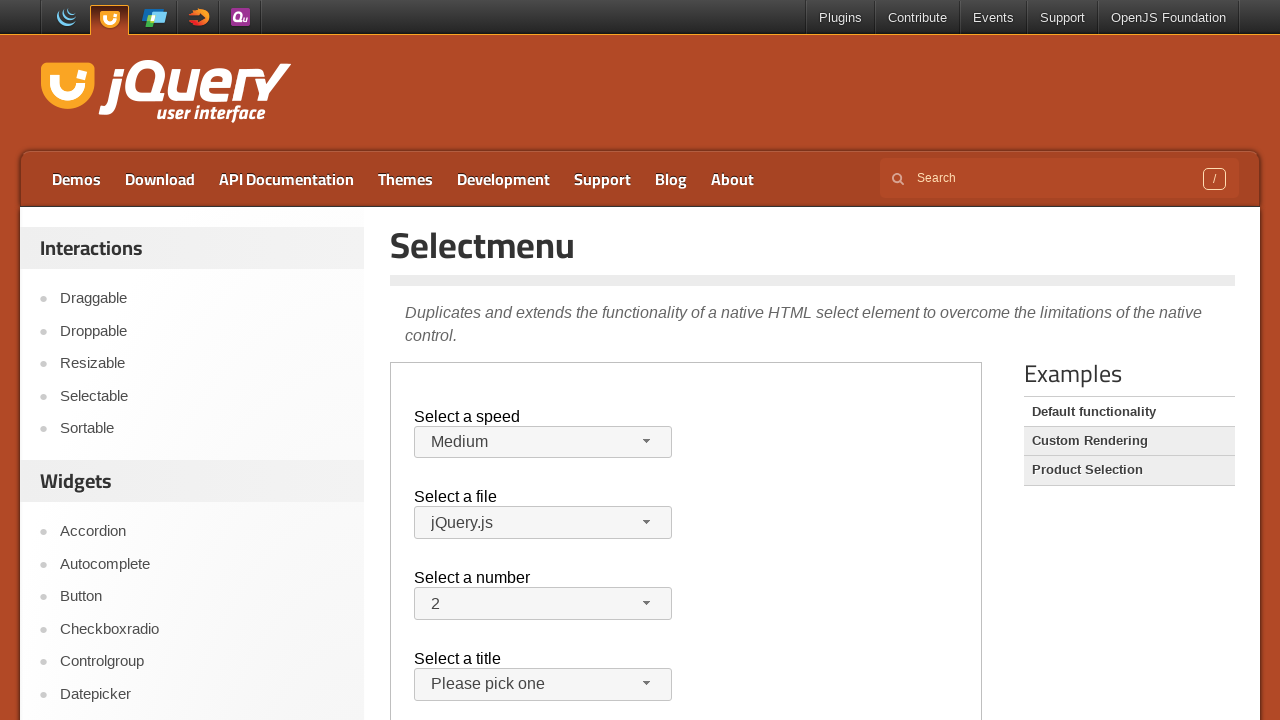

Located demo iframe
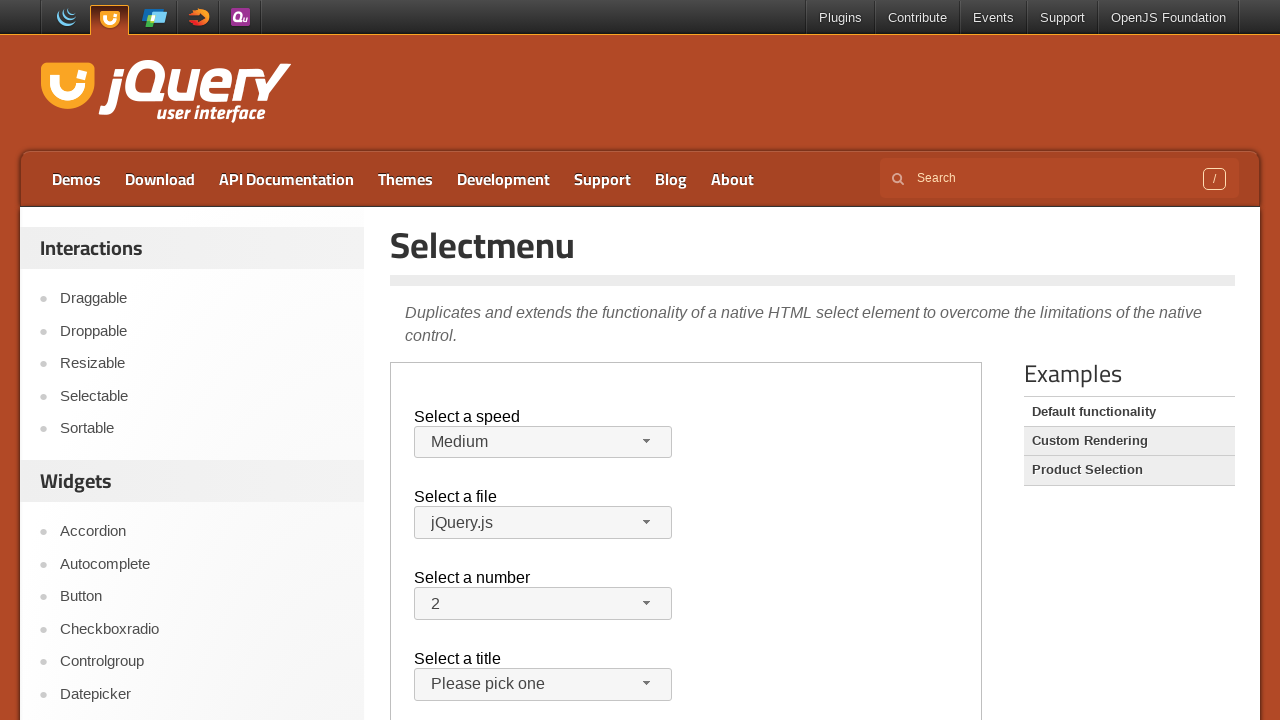

Located speed dropdown button element
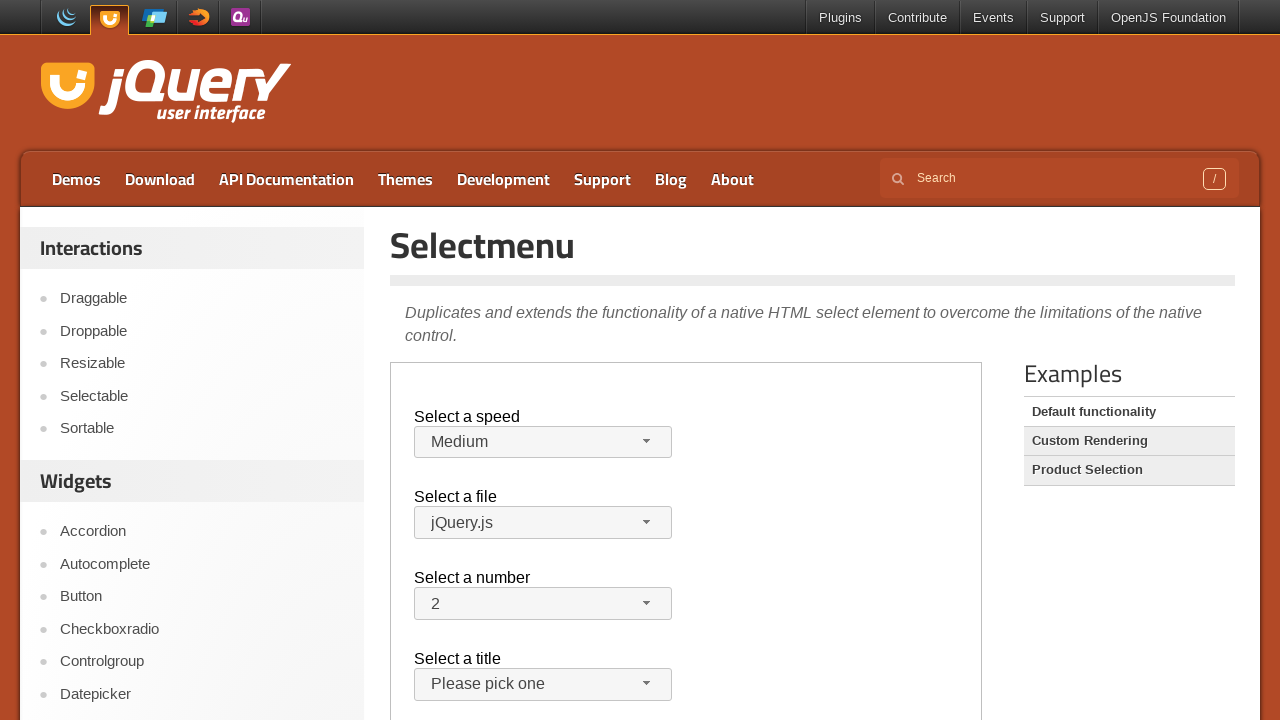

Pressed ArrowDown key to interact with speed dropdown on iframe.demo-frame >> internal:control=enter-frame >> span#speed-button
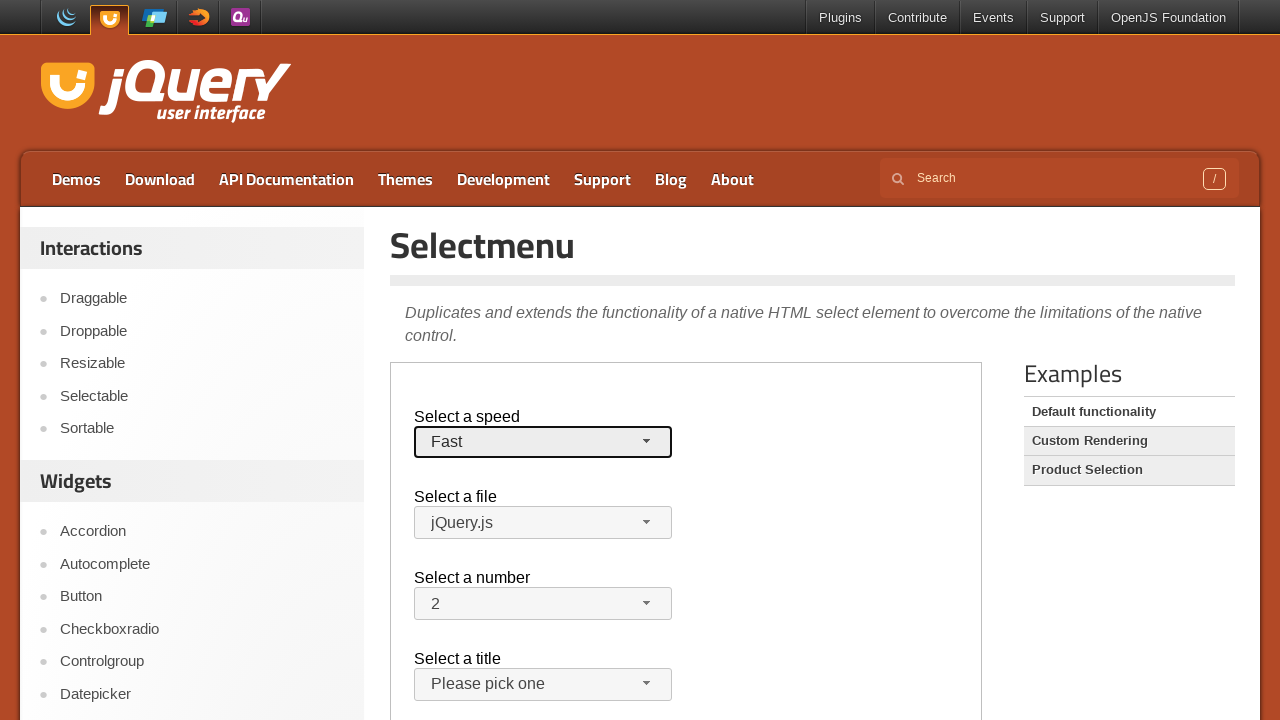

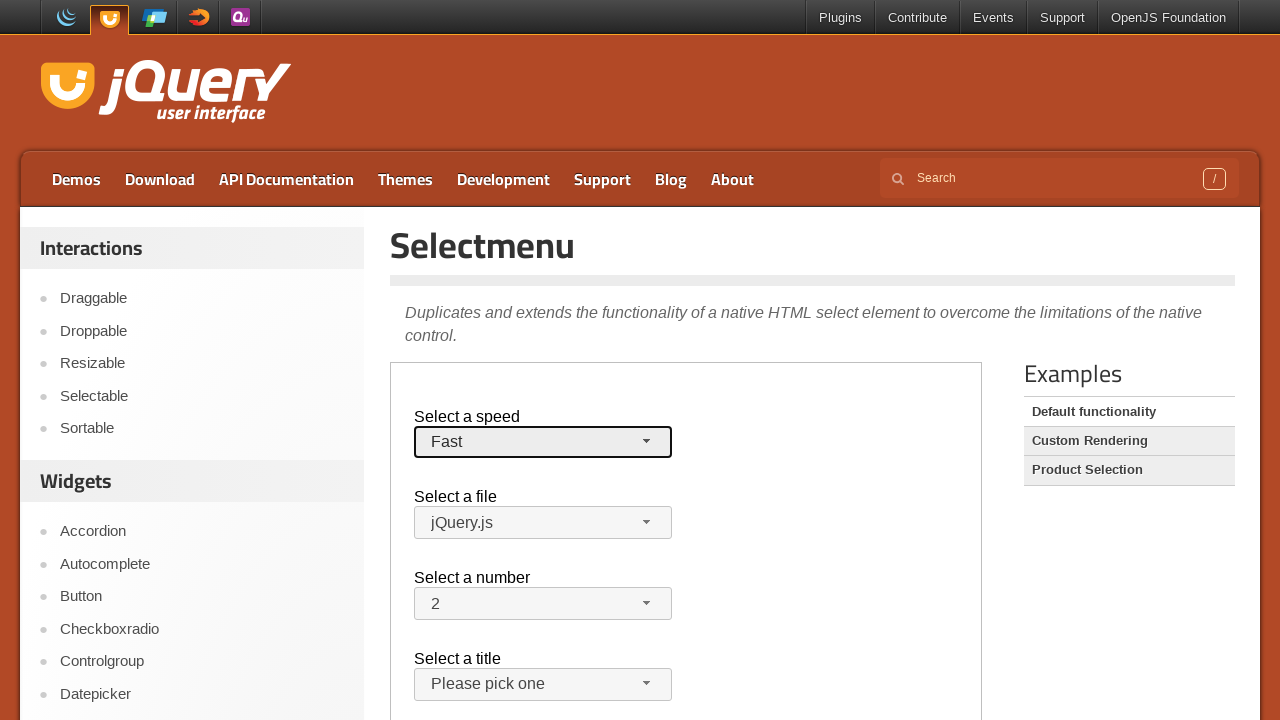